Launches the OrangeHRM demo website and verifies the page loads successfully

Starting URL: https://opensource-demo.orangehrmlive.com/

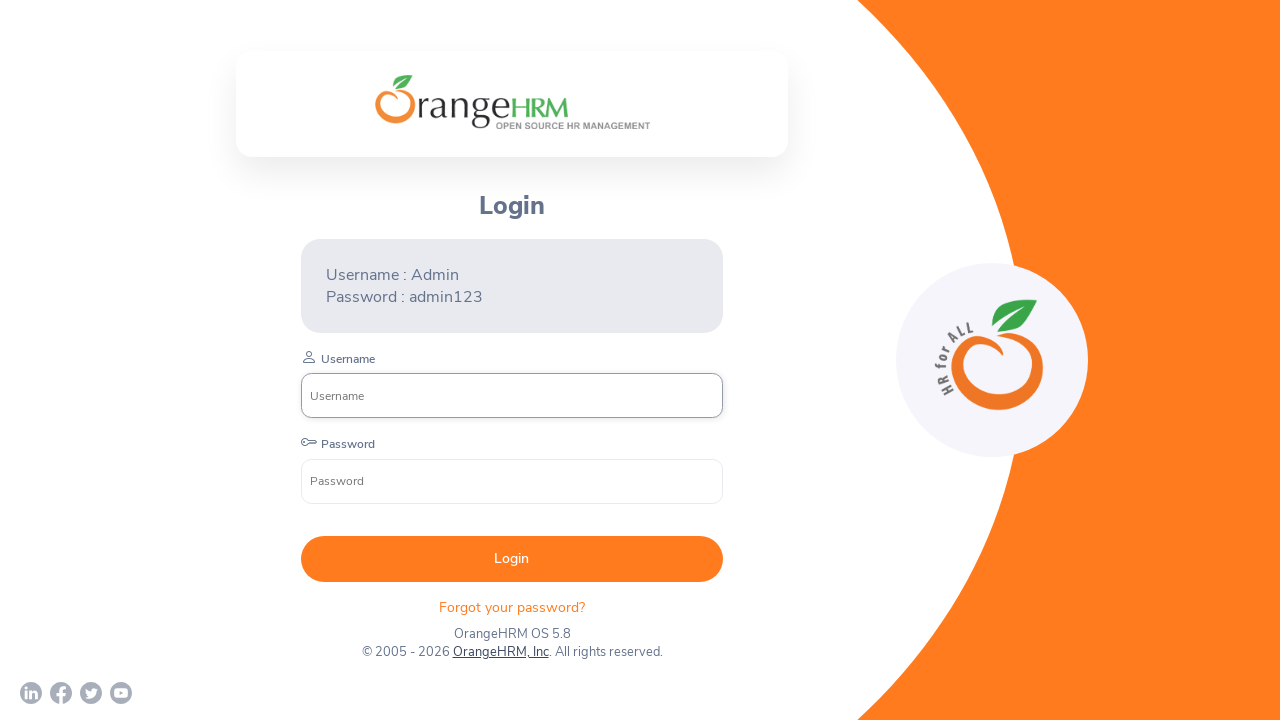

Waited for page to load completely (networkidle)
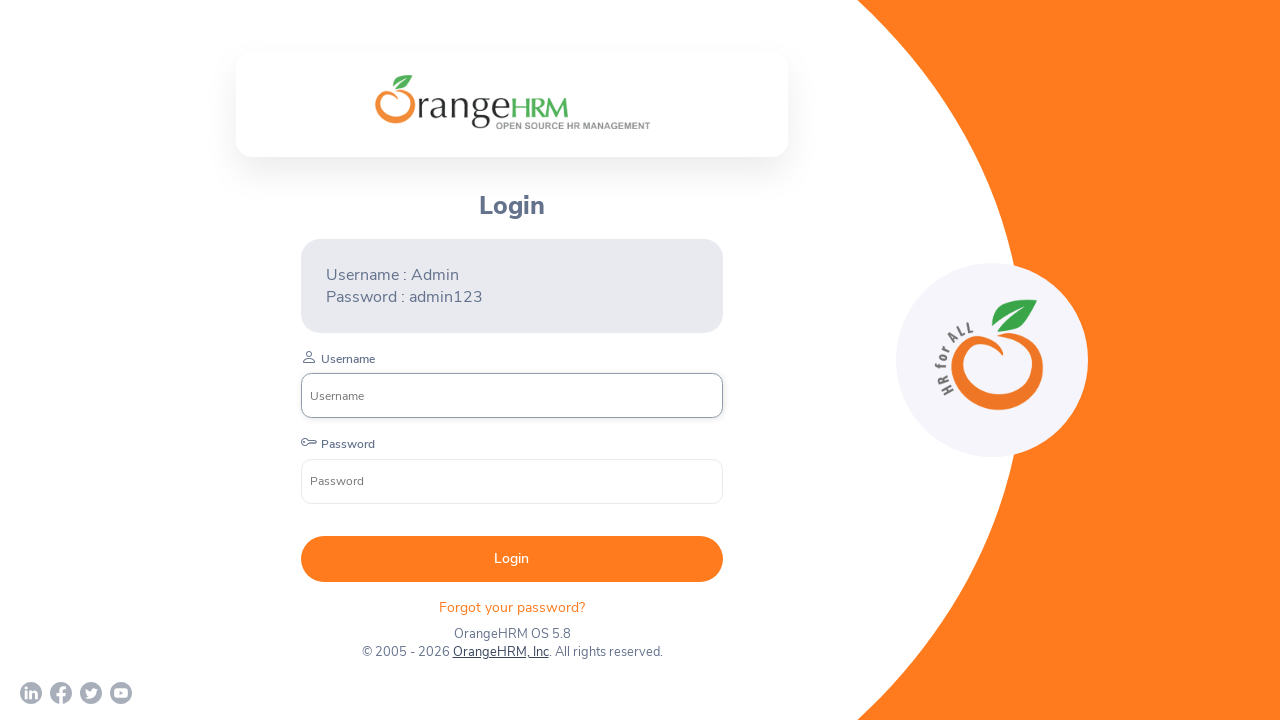

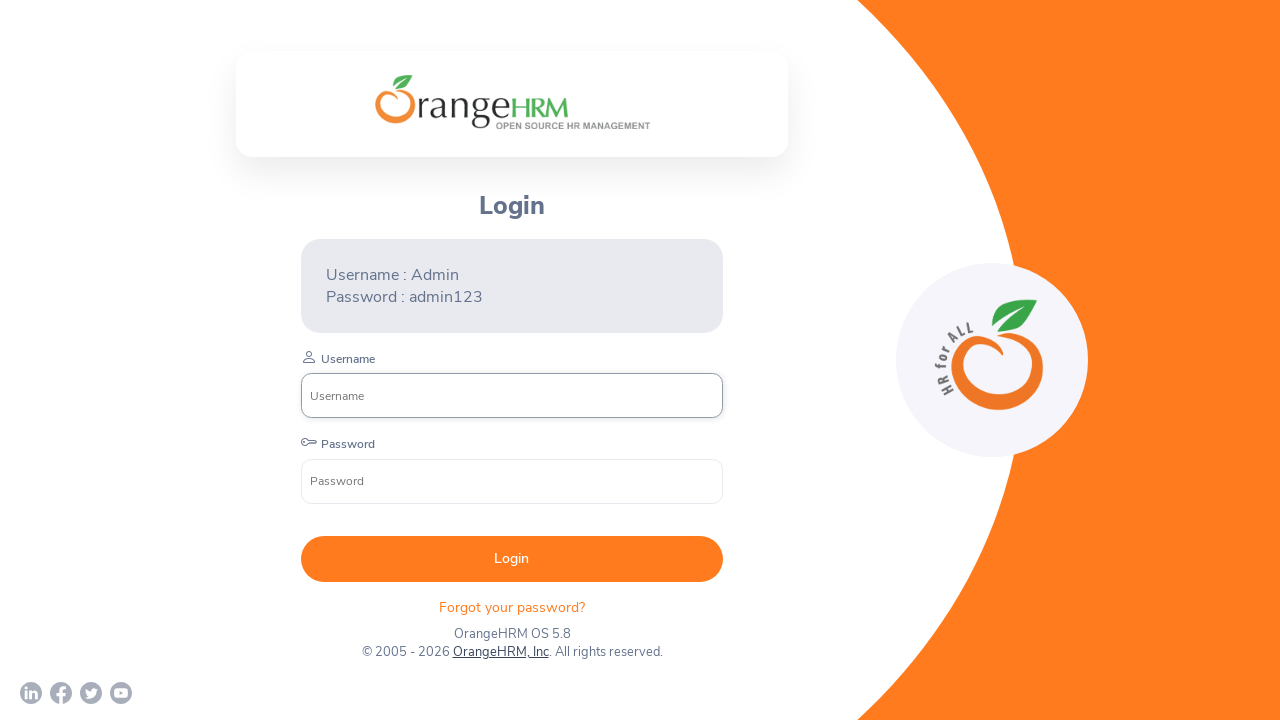